Tests file download functionality by clicking on a download link and verifying the file downloads

Starting URL: https://the-internet.herokuapp.com/download

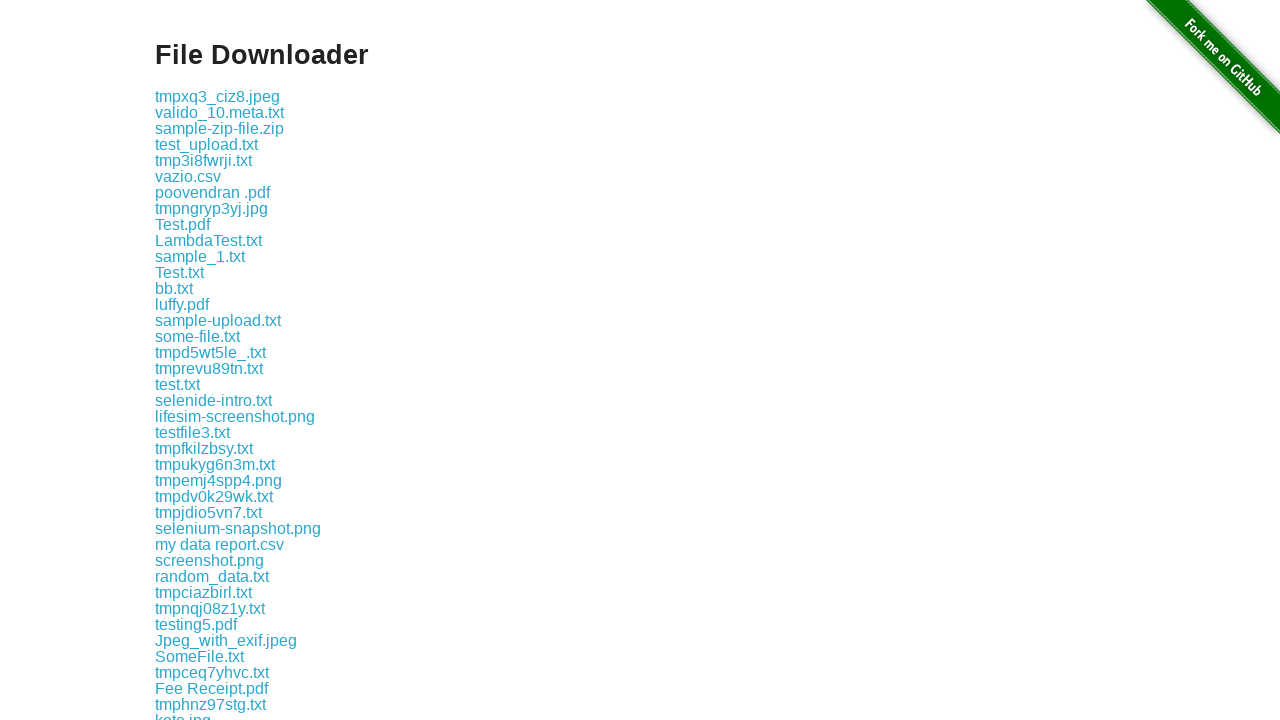

Clicked on some-file.txt download link at (198, 336) on a:text('some-file.txt')
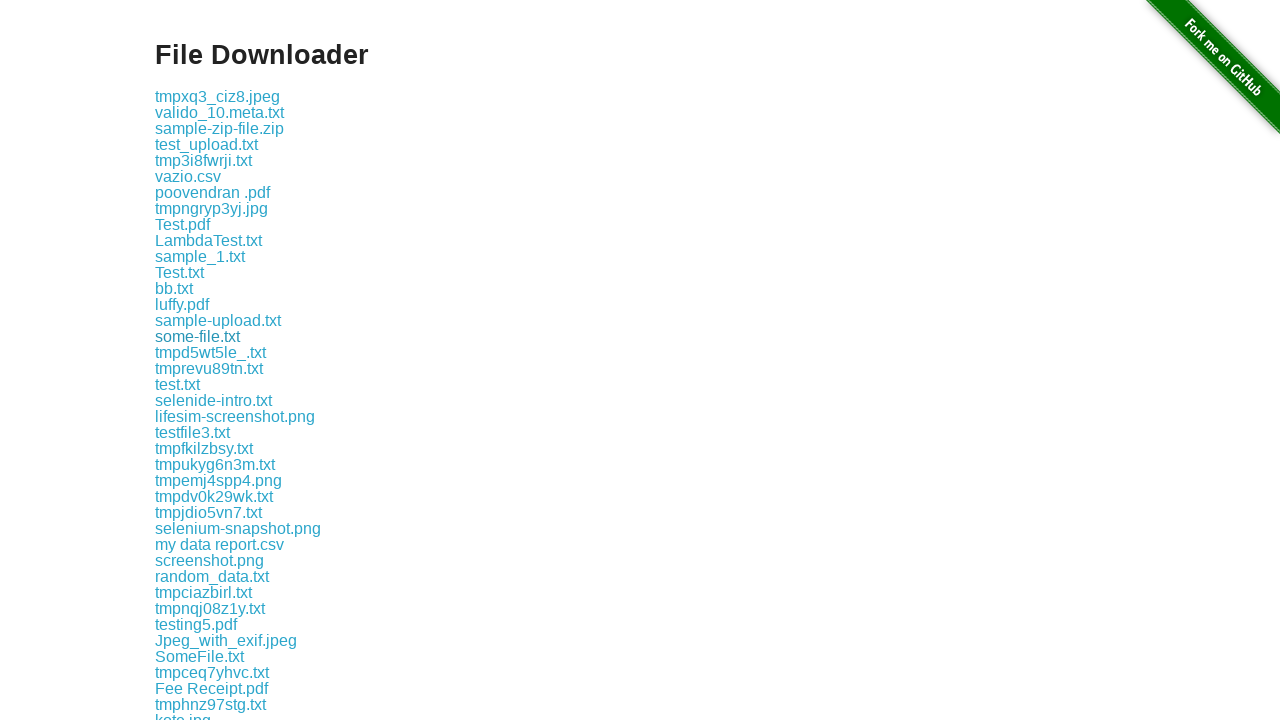

Initiated file download and waited for completion at (198, 336) on a:text('some-file.txt')
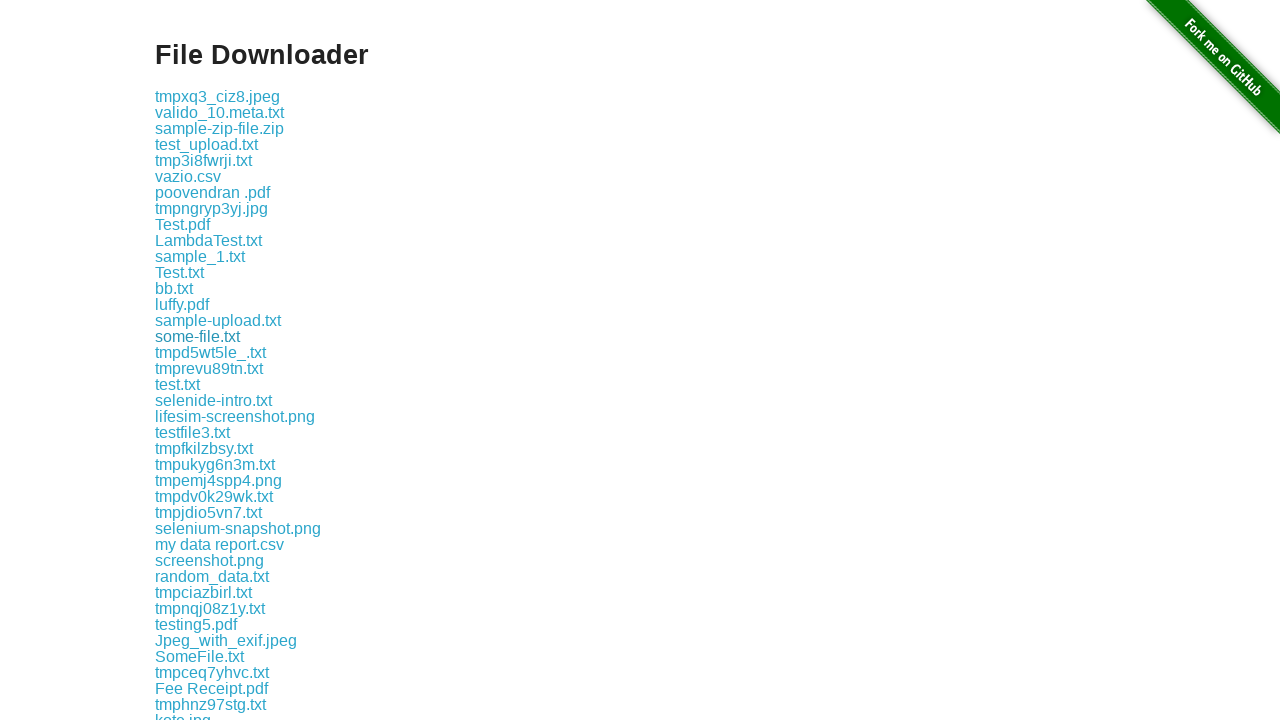

File download completed and download object obtained
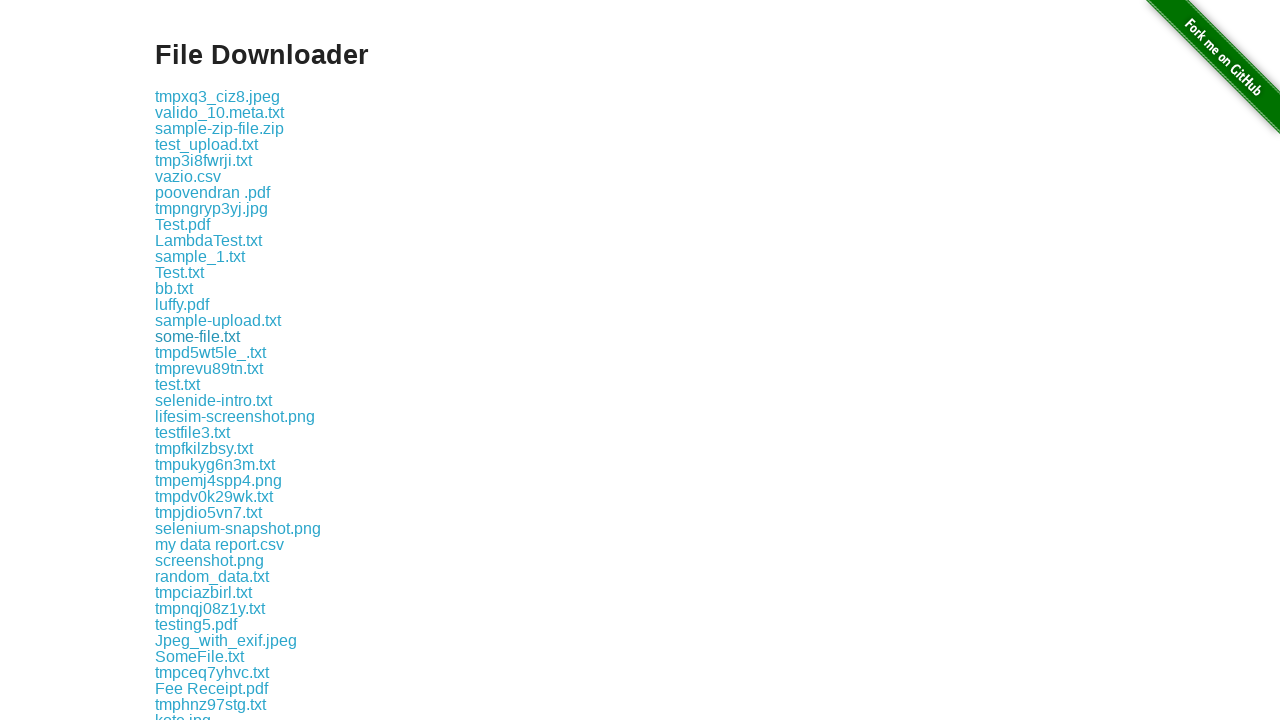

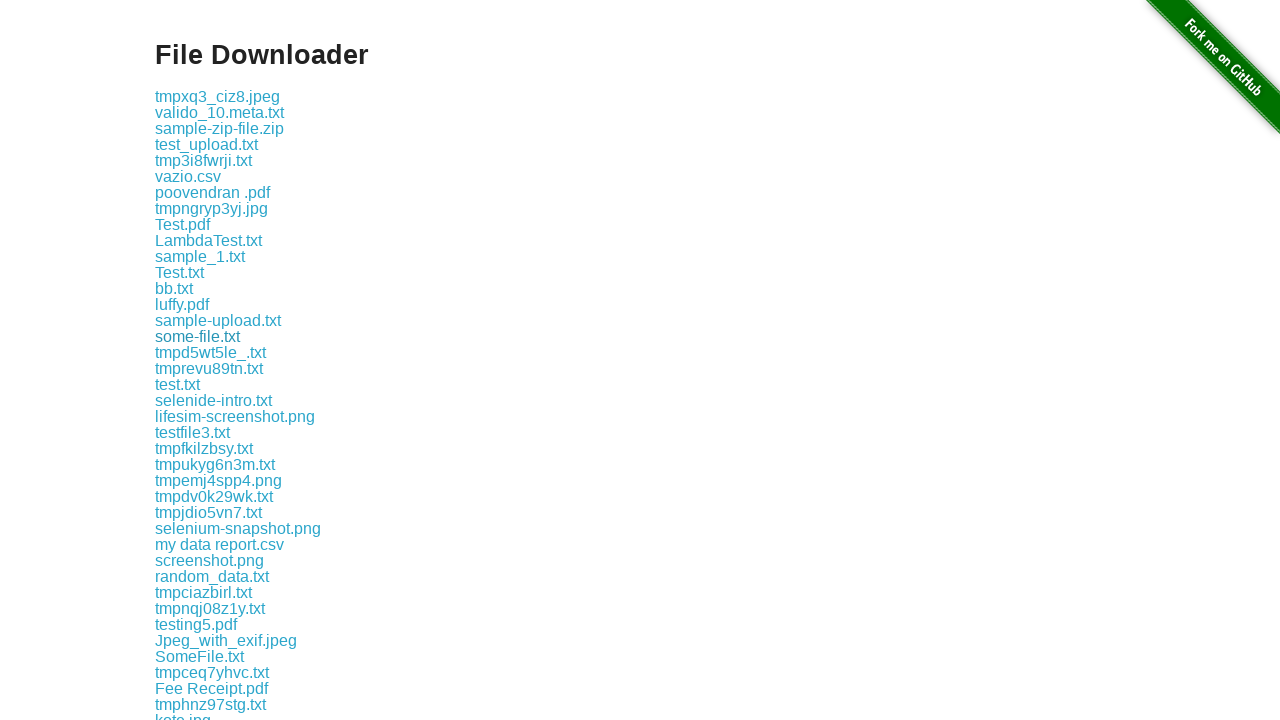